Clicks a button to populate sessionStorage and then clears all sessionStorage data

Starting URL: https://example.cypress.io/commands/storage

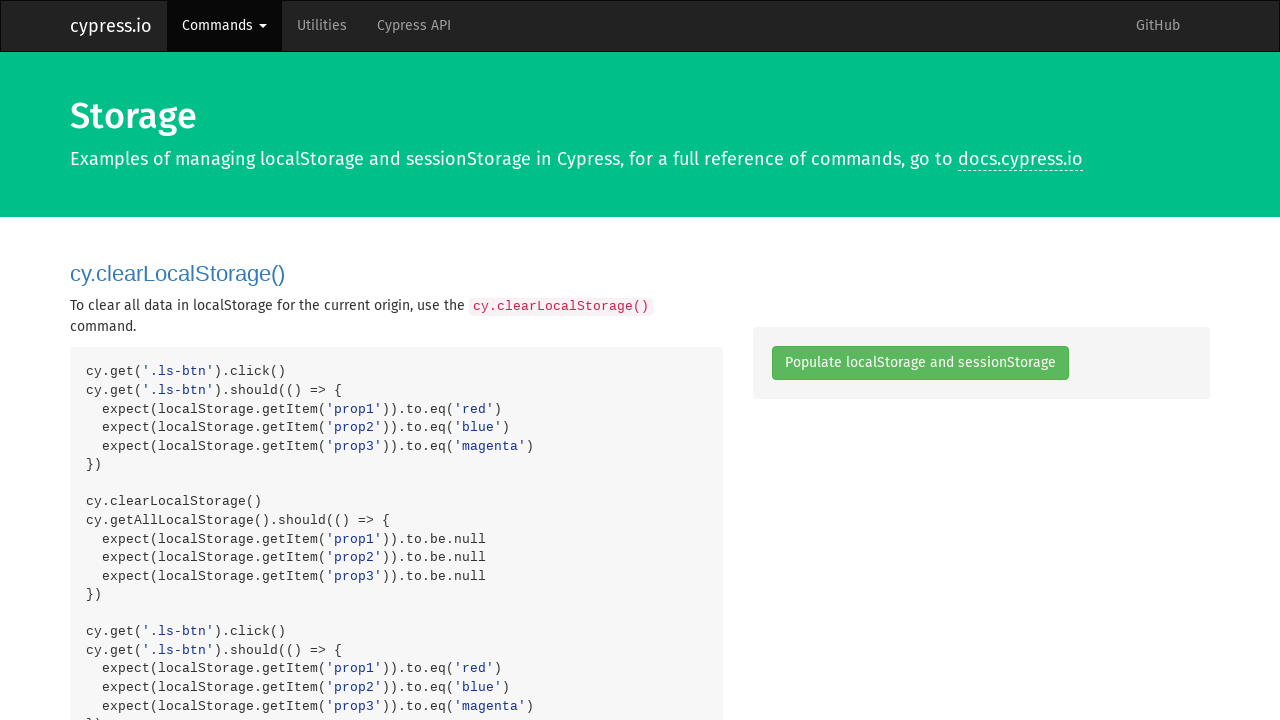

Clicked button to populate sessionStorage at (920, 363) on .ls-btn
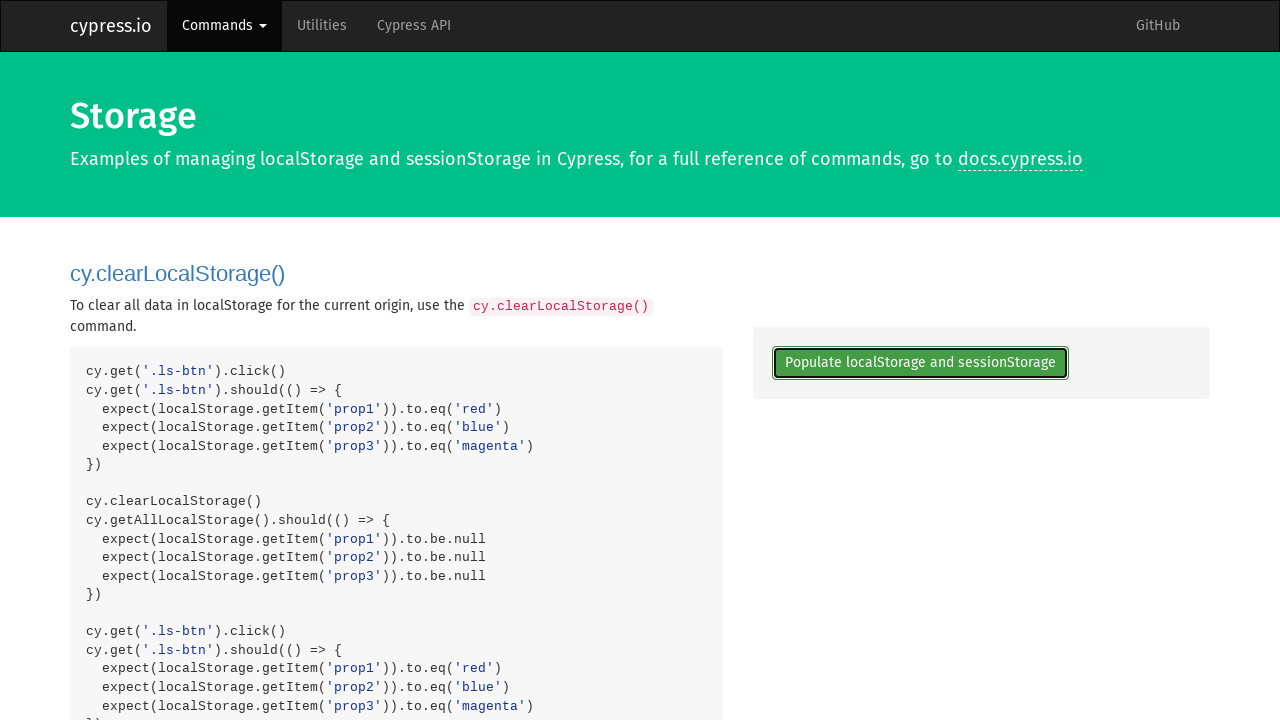

Waited for sessionStorage to be populated
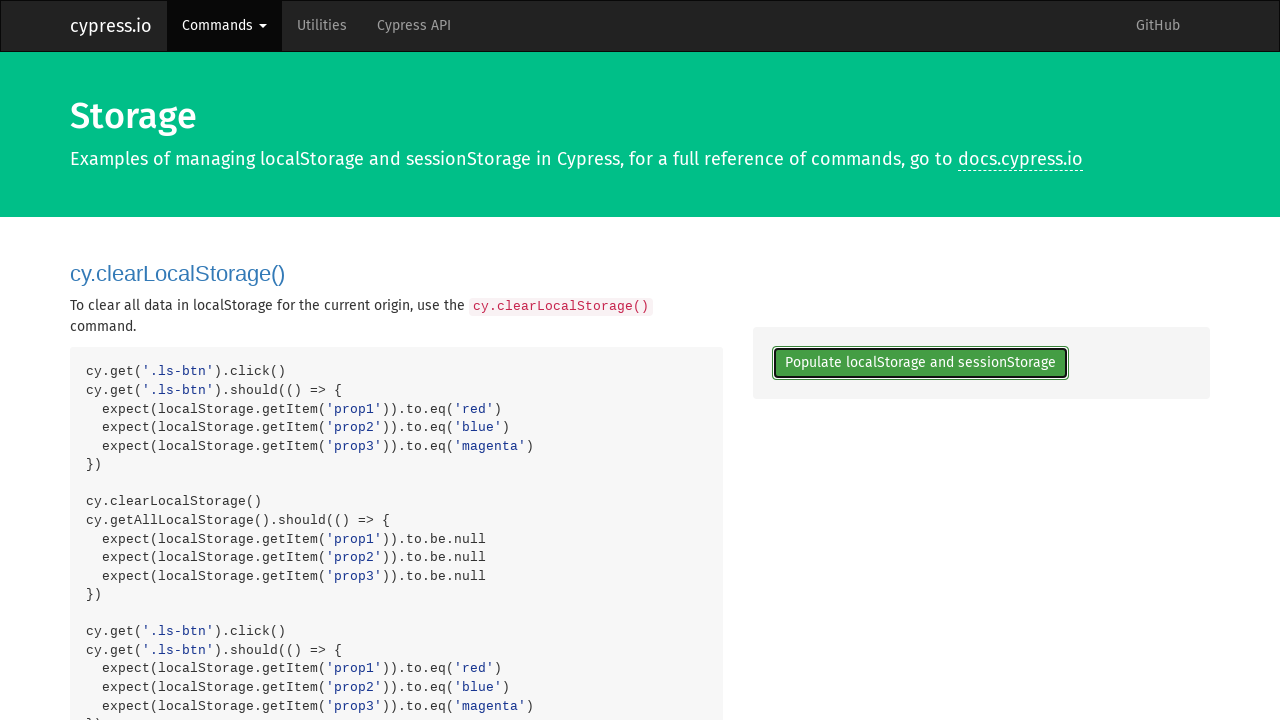

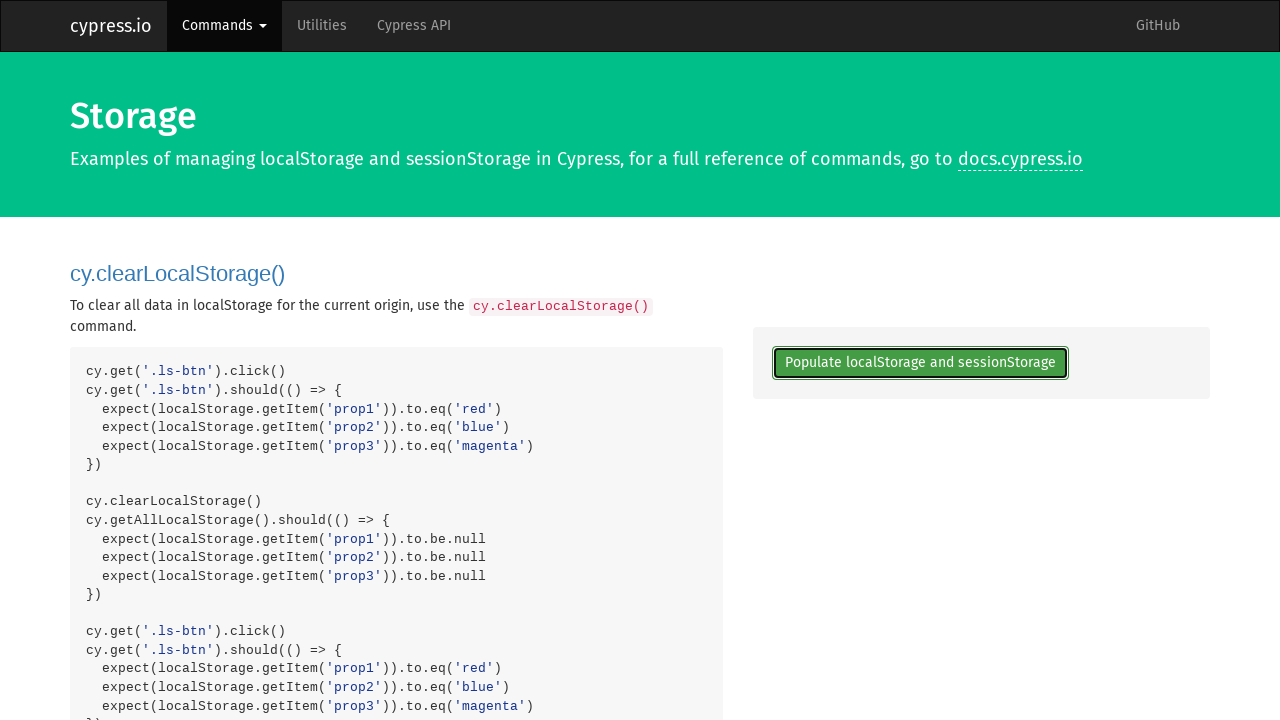